Tests a slow calculator web application by setting a delay, performing an addition operation (7+8), and verifying the result equals 15

Starting URL: https://bonigarcia.dev/selenium-webdriver-java/slow-calculator.html

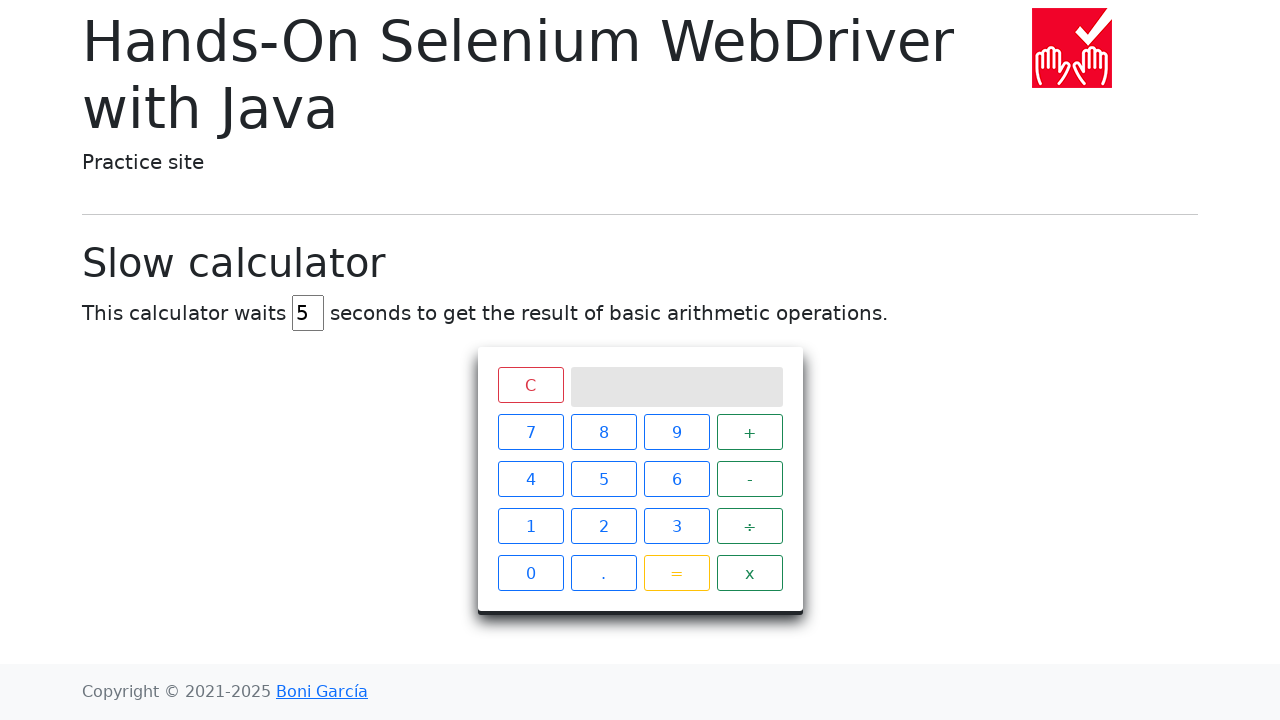

Navigated to slow calculator application
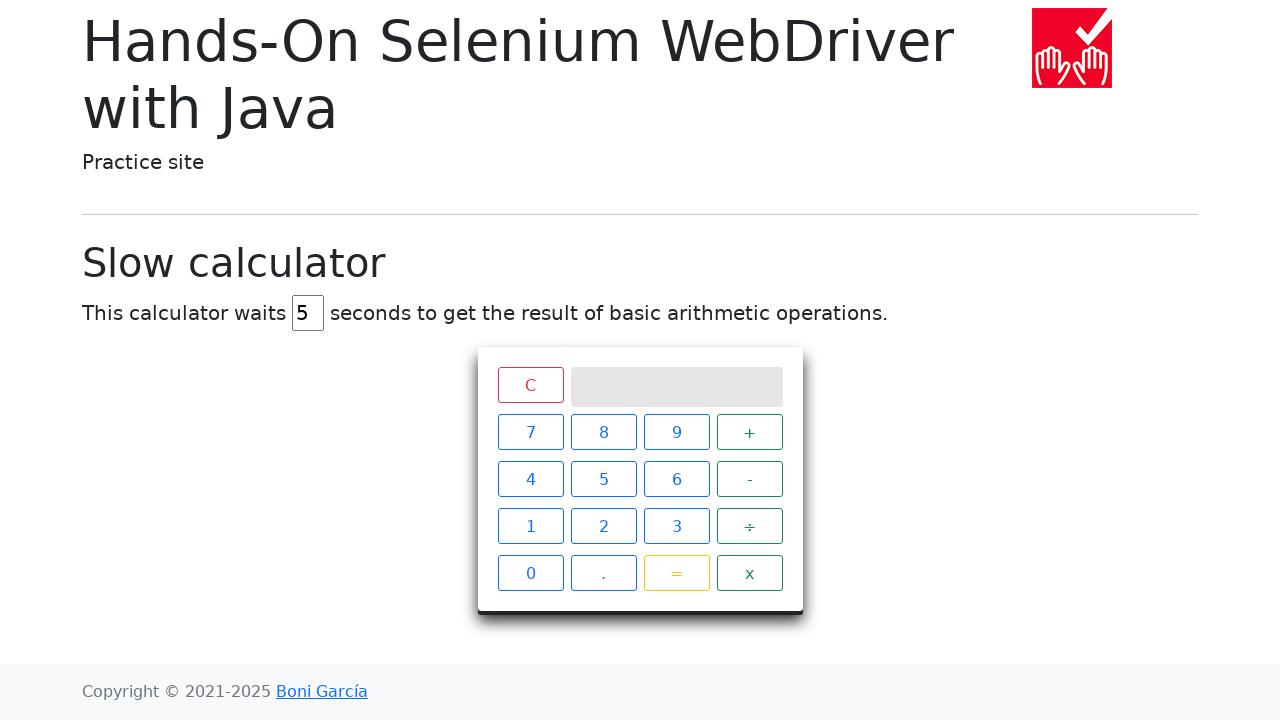

Located delay input field
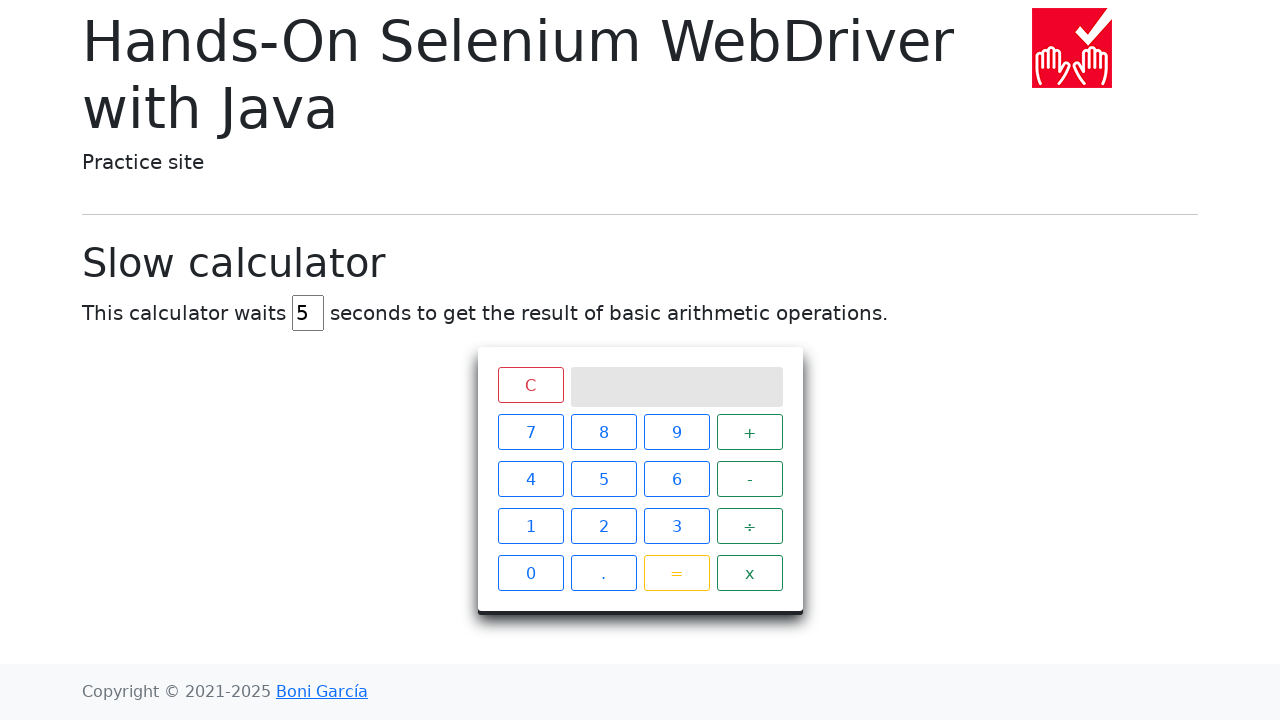

Cleared delay input field on #delay
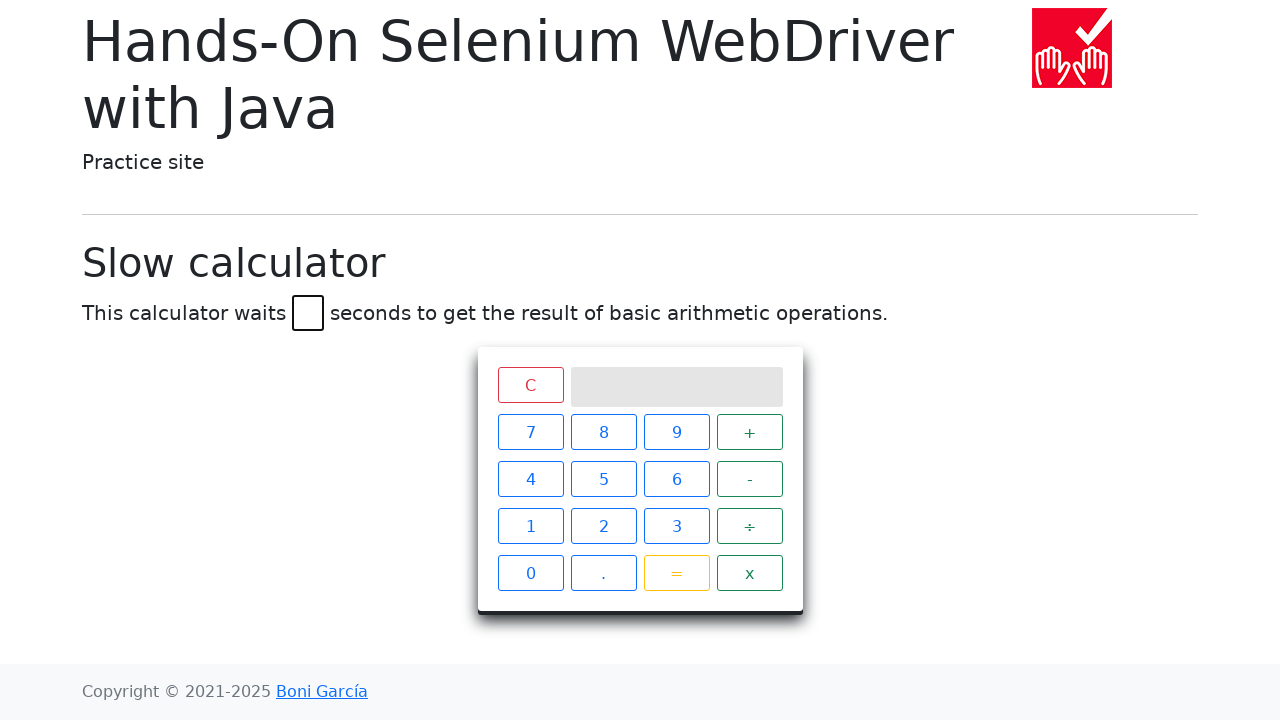

Set delay value to 45 seconds on #delay
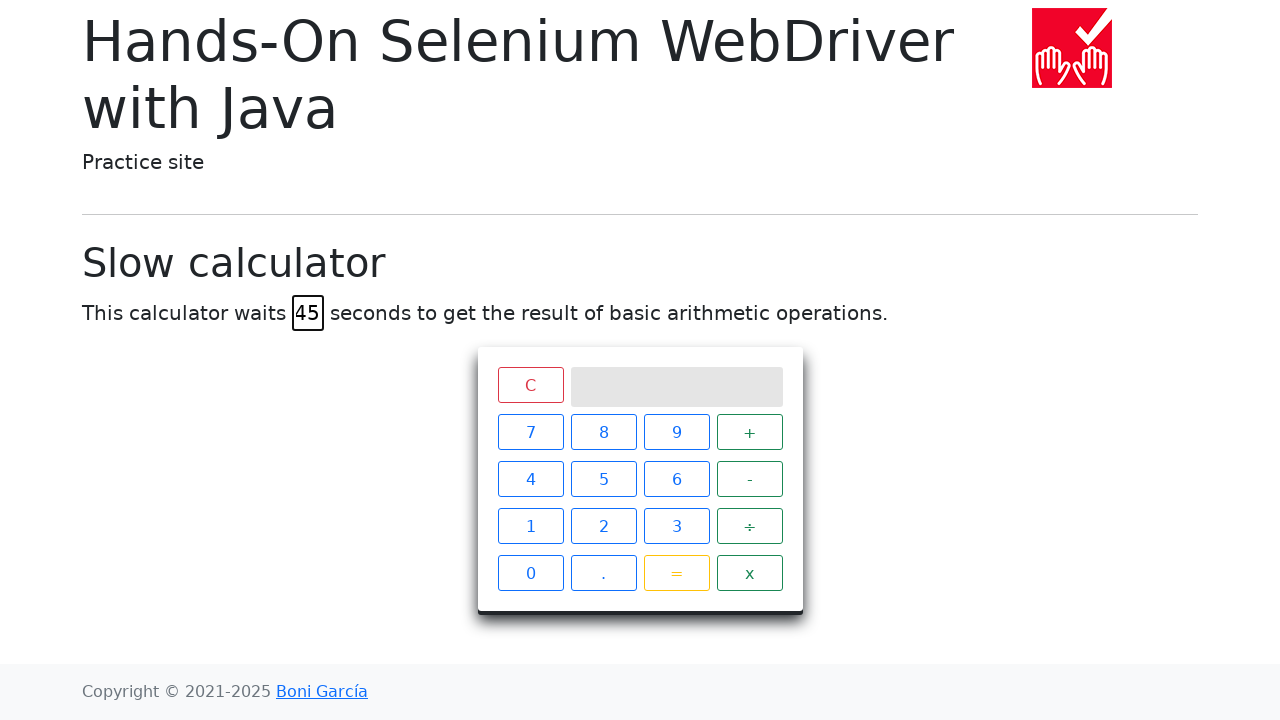

Clicked button '7' at (530, 432) on xpath=//span[text()='7']
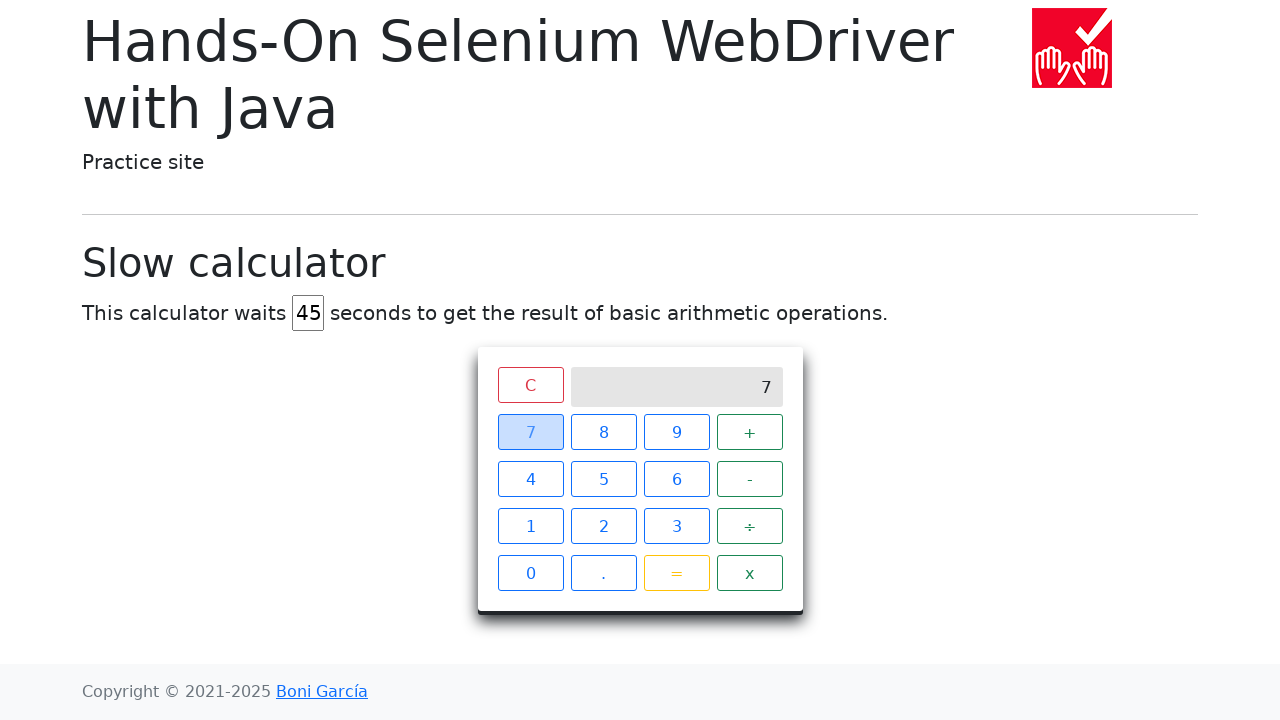

Clicked button '+' at (750, 432) on xpath=//span[text()='+']
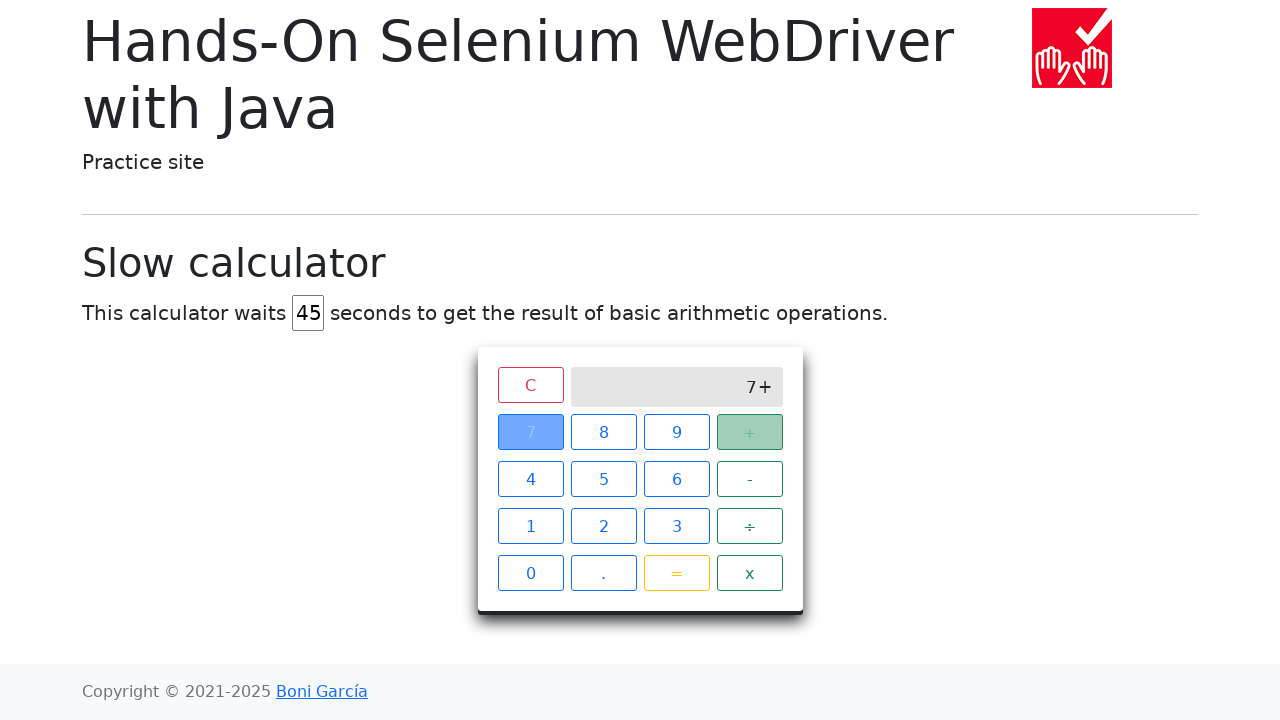

Clicked button '8' at (604, 432) on xpath=//span[text()='8']
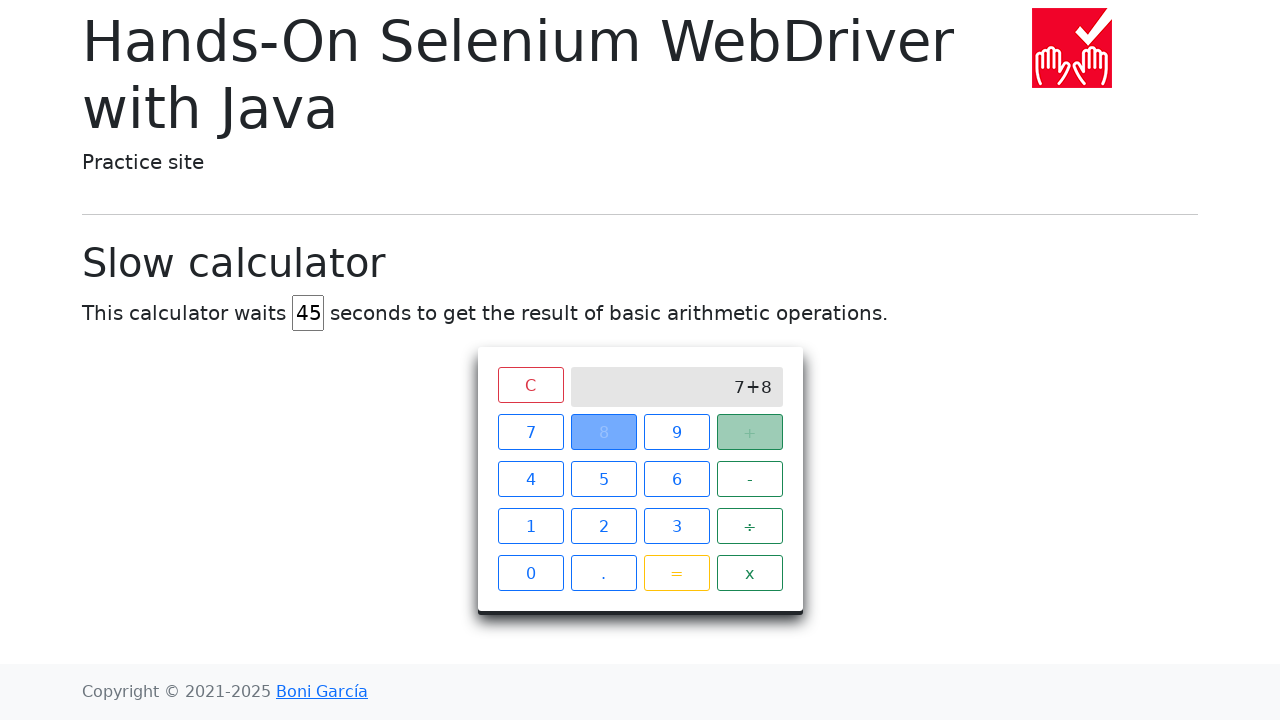

Clicked button '=' to execute calculation at (676, 573) on xpath=//span[text()='=']
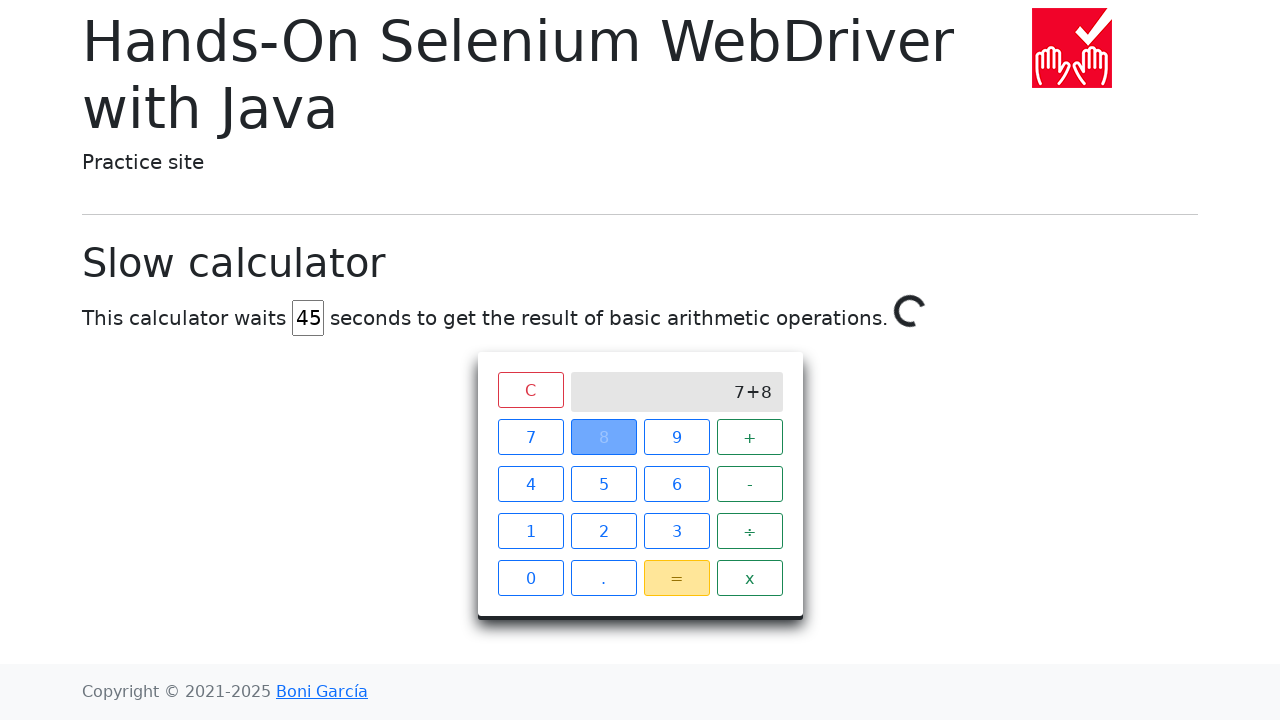

Verified calculation result equals 15 on screen
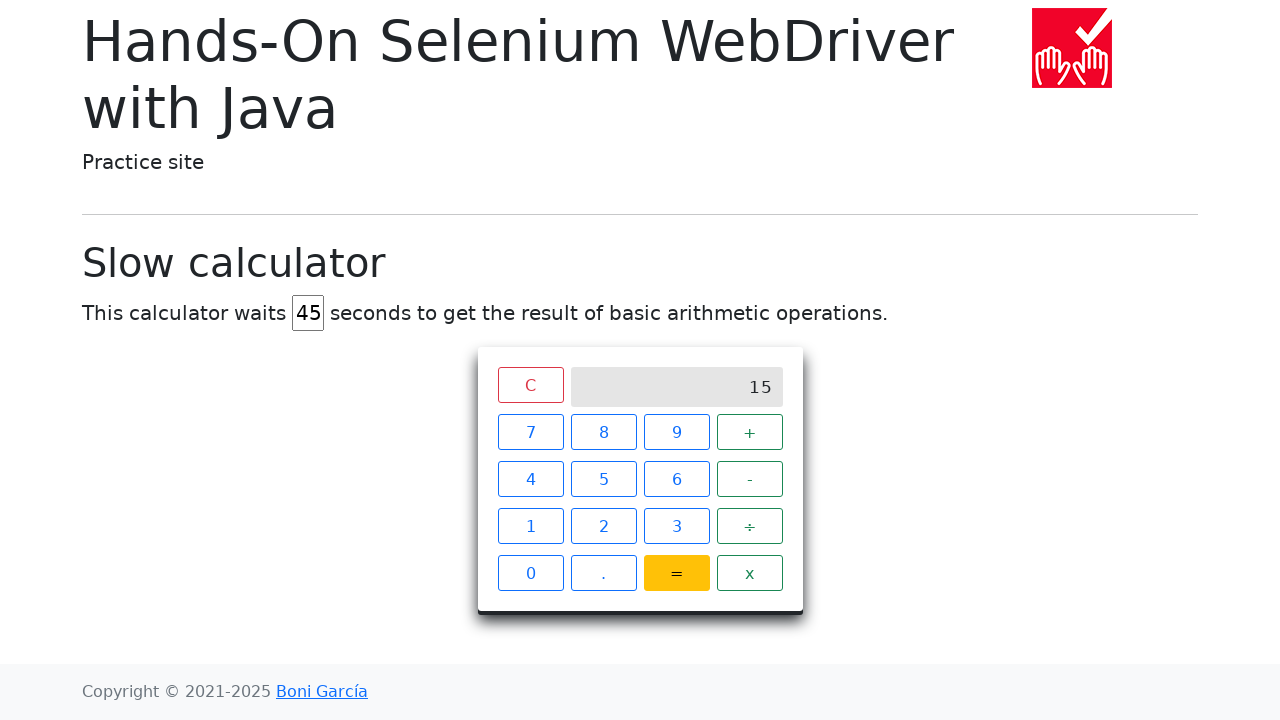

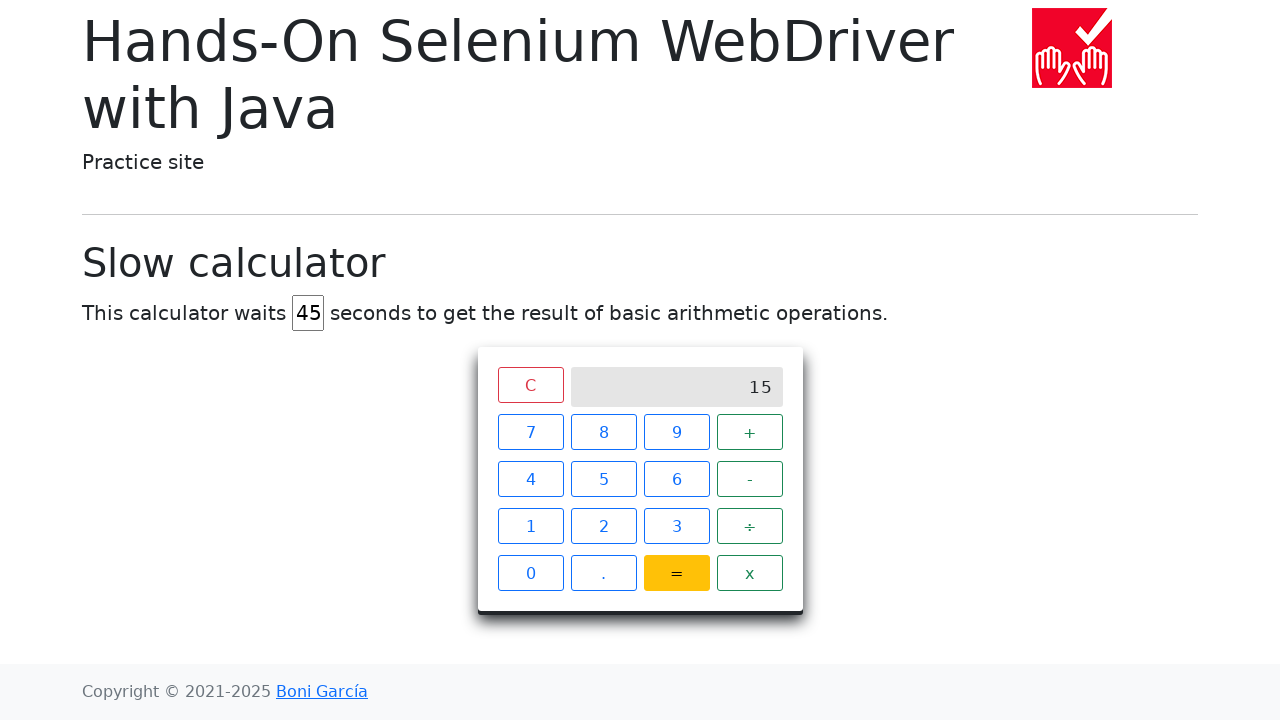